Tests that selecting car option 1 in the alert displays the yellow car image.

Starting URL: https://borbely-dominik-peter.github.io/WebProjekt3/

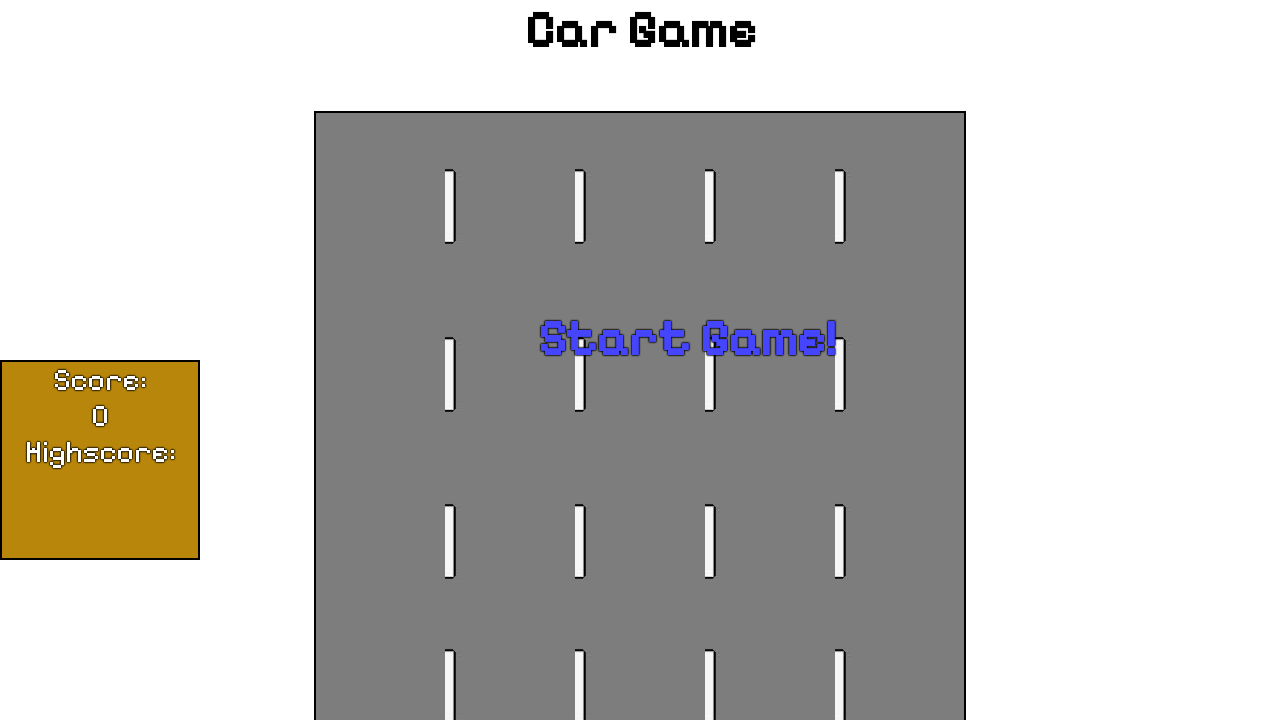

Set up dialog handler to accept alert with prompt '1' for yellow car
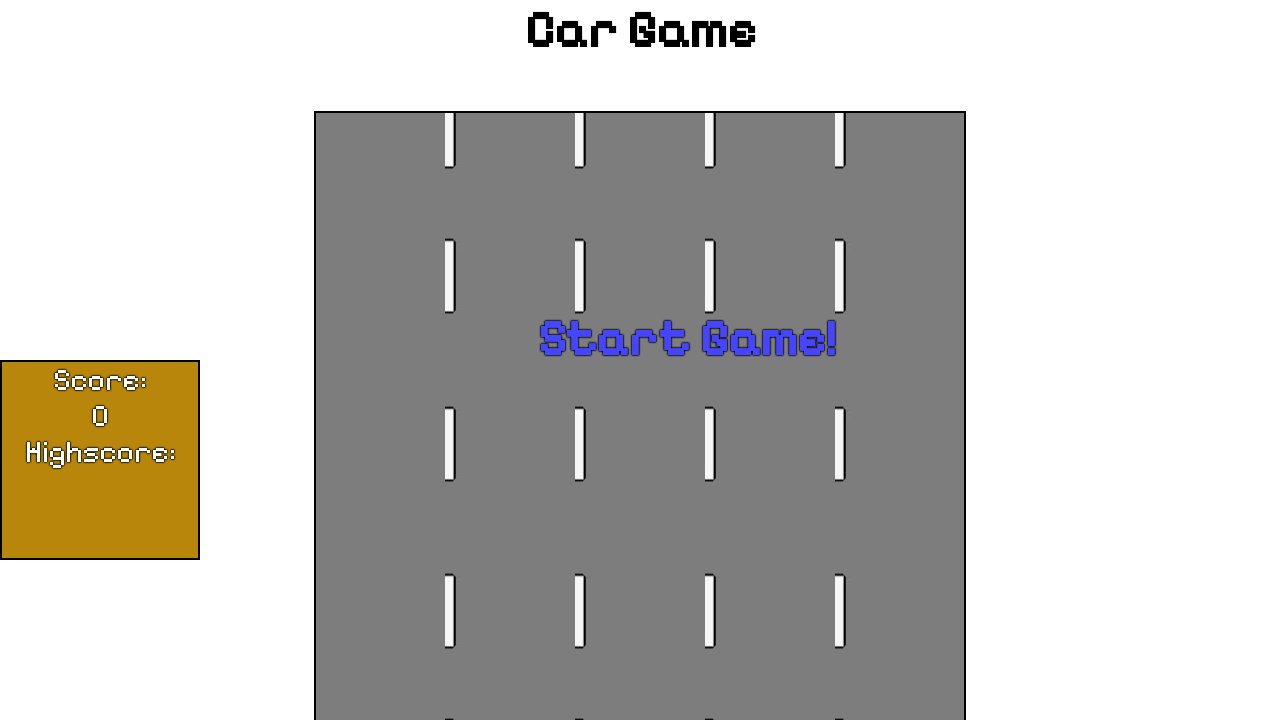

Clicked start button to begin the game at (687, 338) on #startText
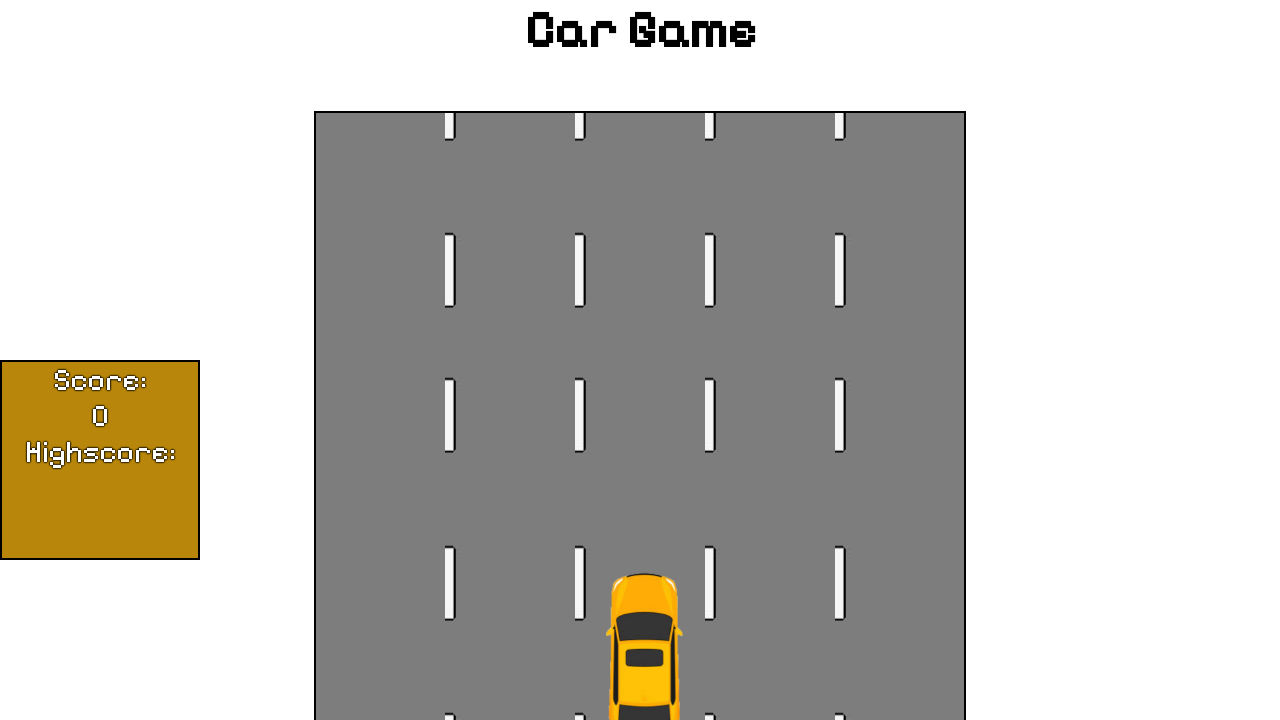

Car element appeared on the page
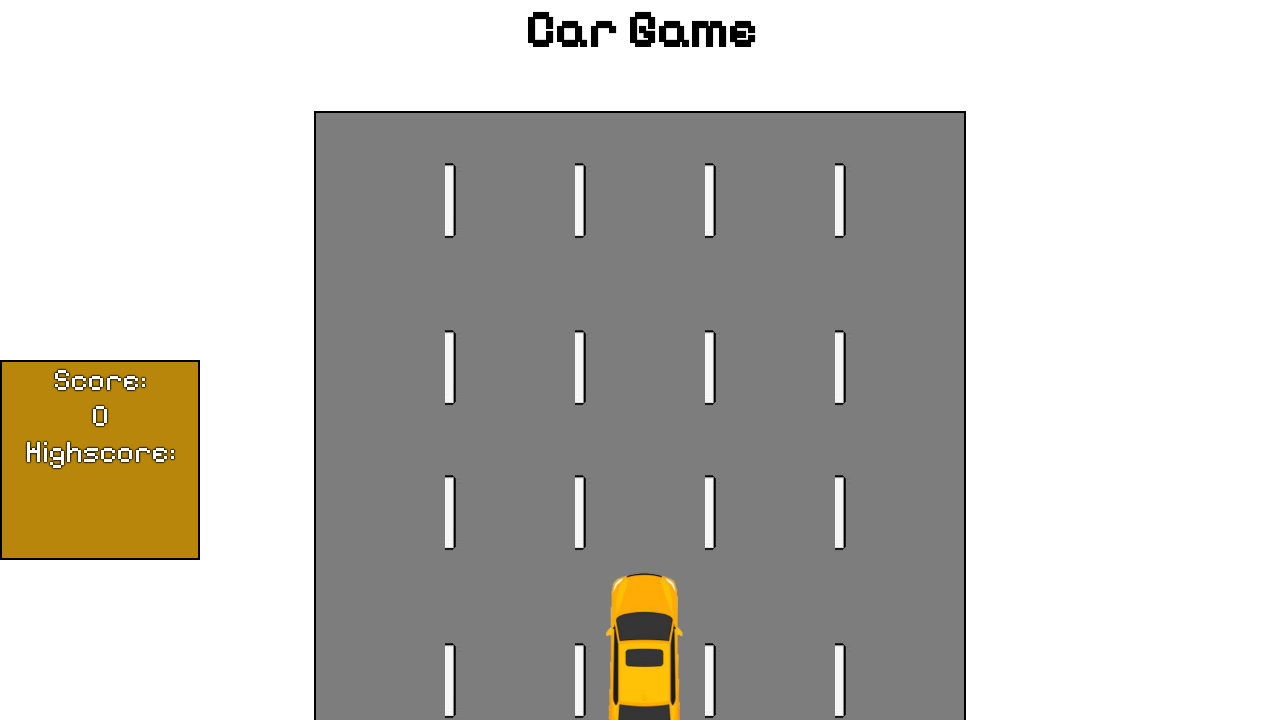

Retrieved car image source attribute
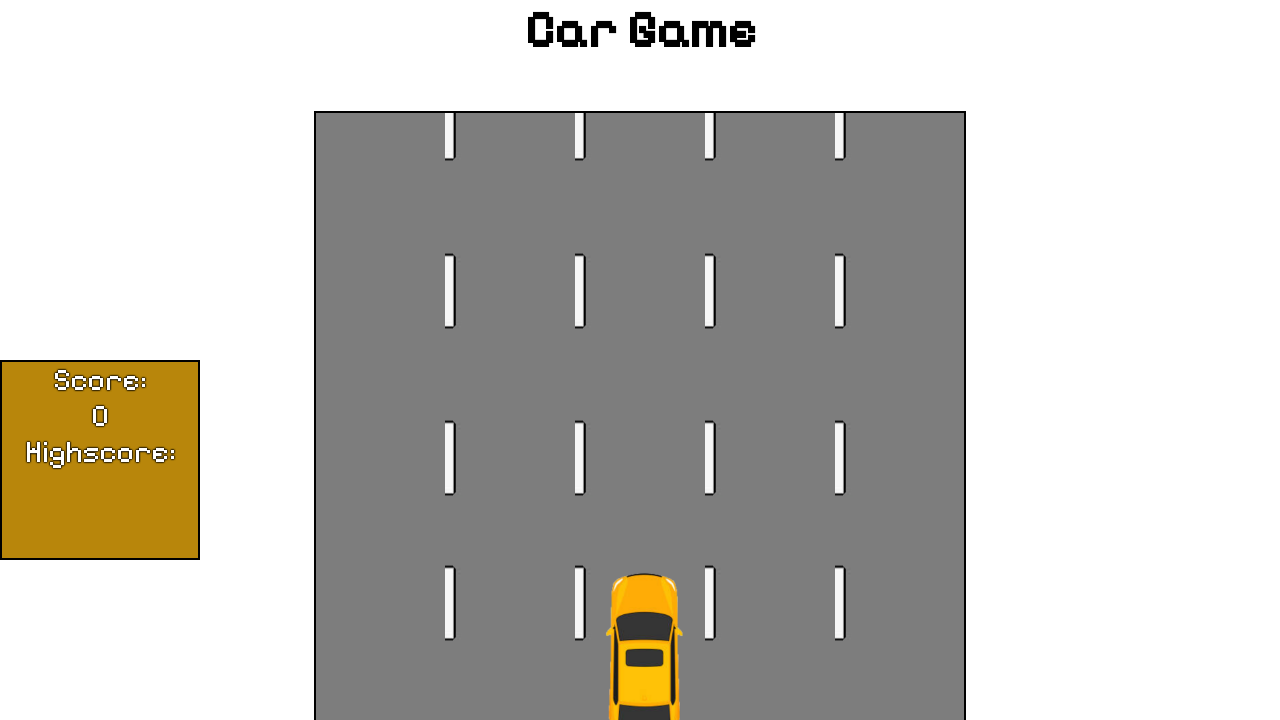

Verified that yellow car image (auto1.png) is displayed
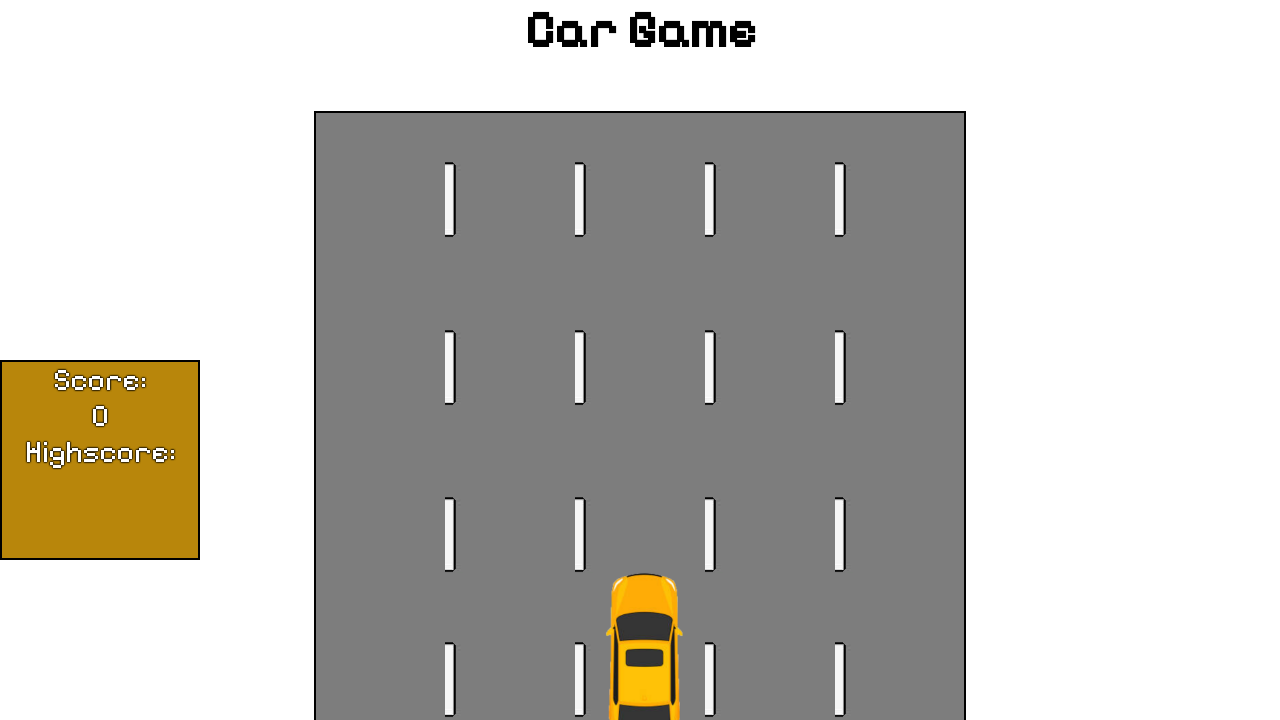

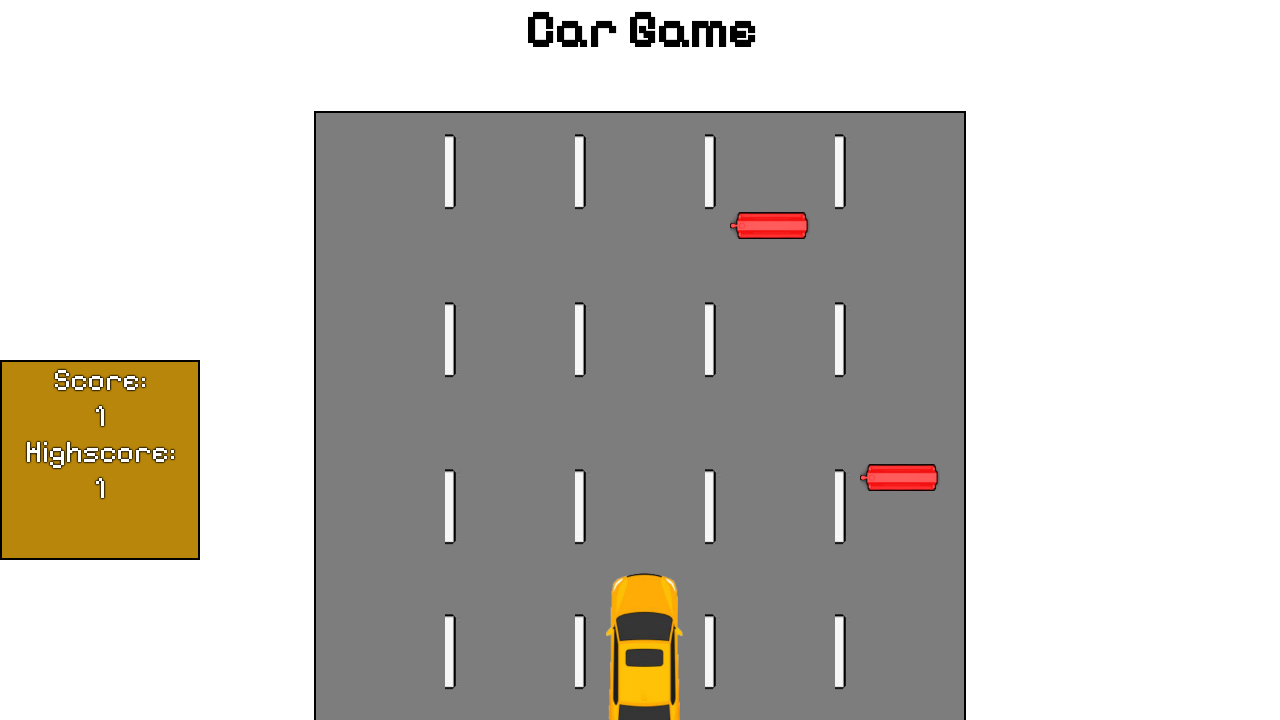